Attempts to find and interact with a non-existent element to demonstrate exception handling

Starting URL: https://bonigarcia.dev/selenium-webdriver-java/web-form.html

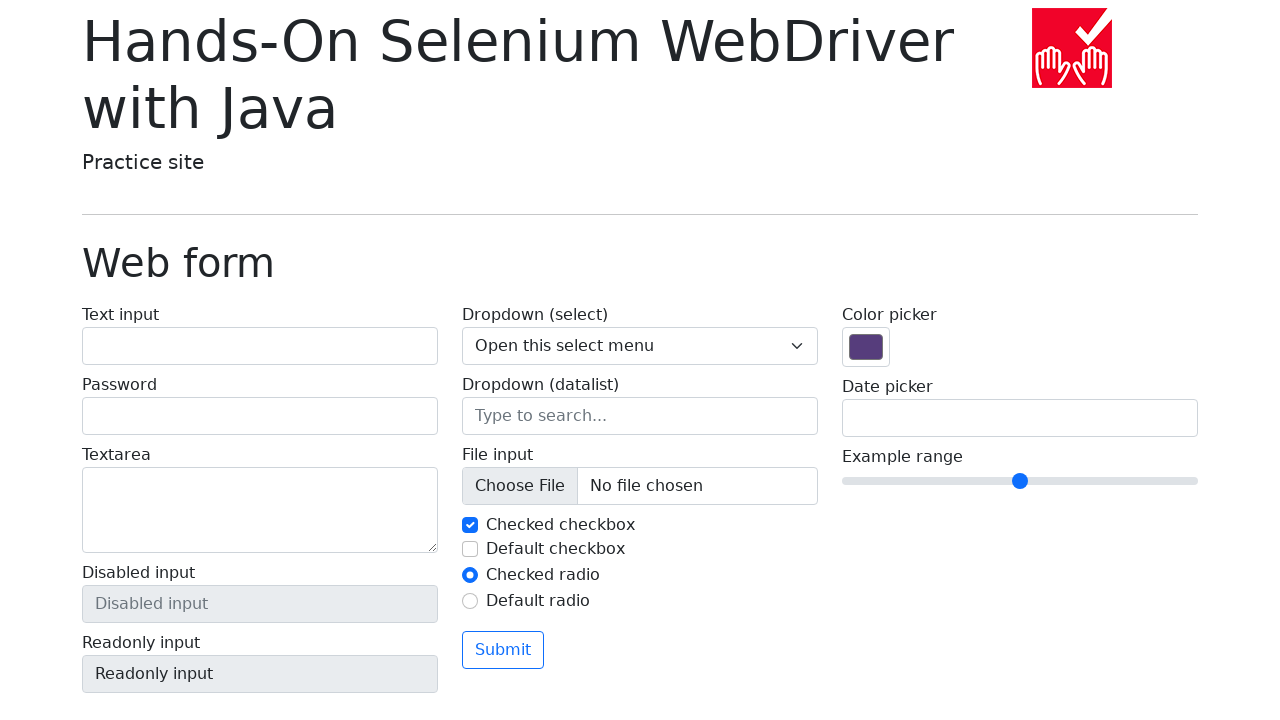

Navigated to web form page
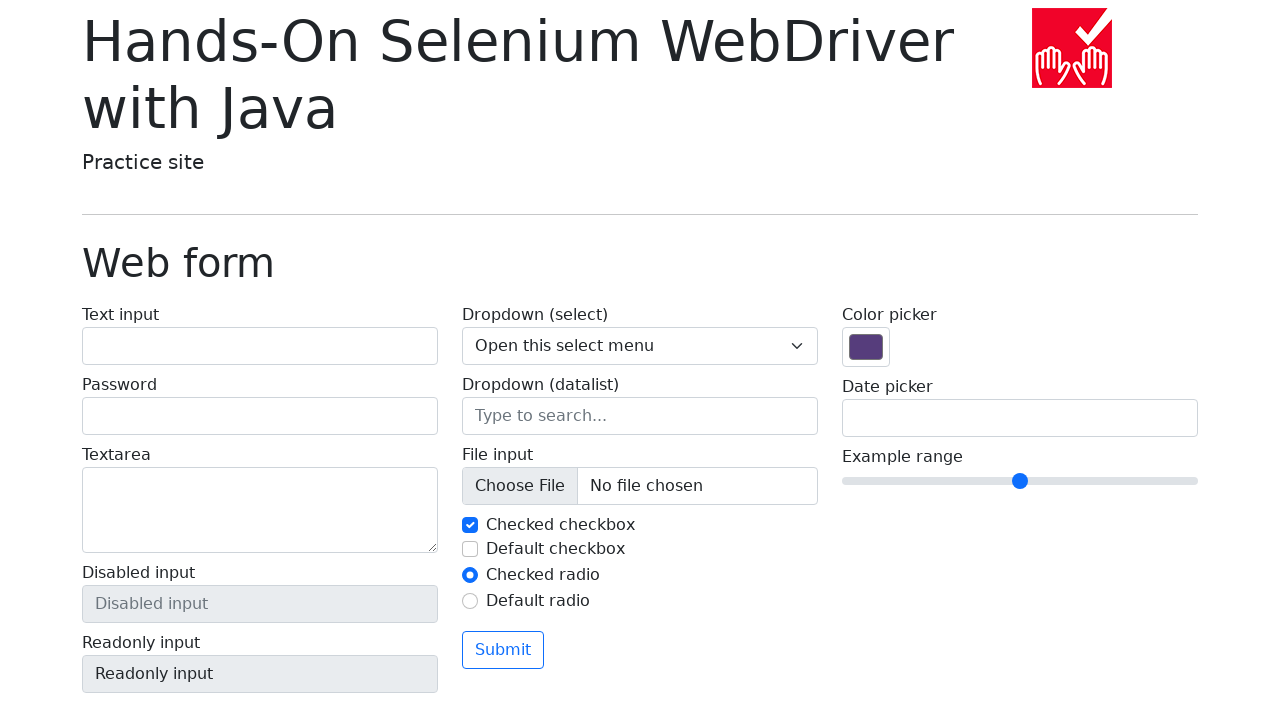

Located non-existent element with ID 'my-text-id'
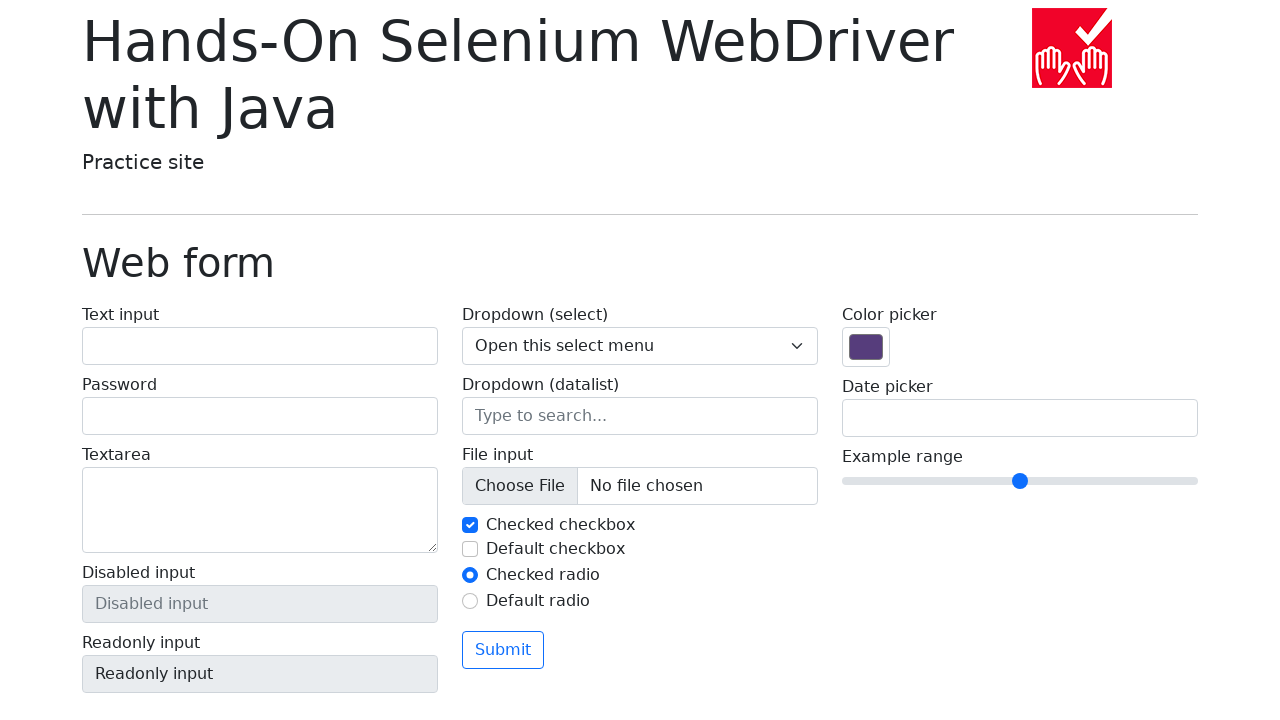

Attempted to fill non-existent element with 'Hello World' on #my-text-id
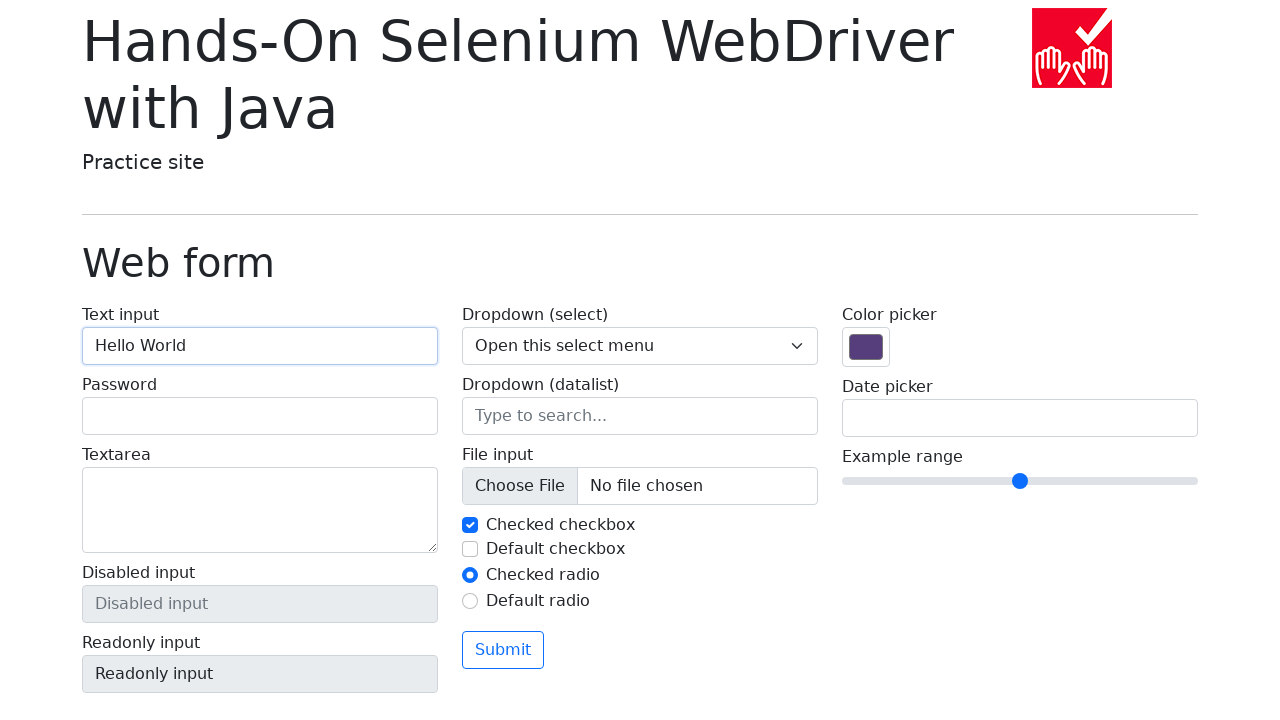

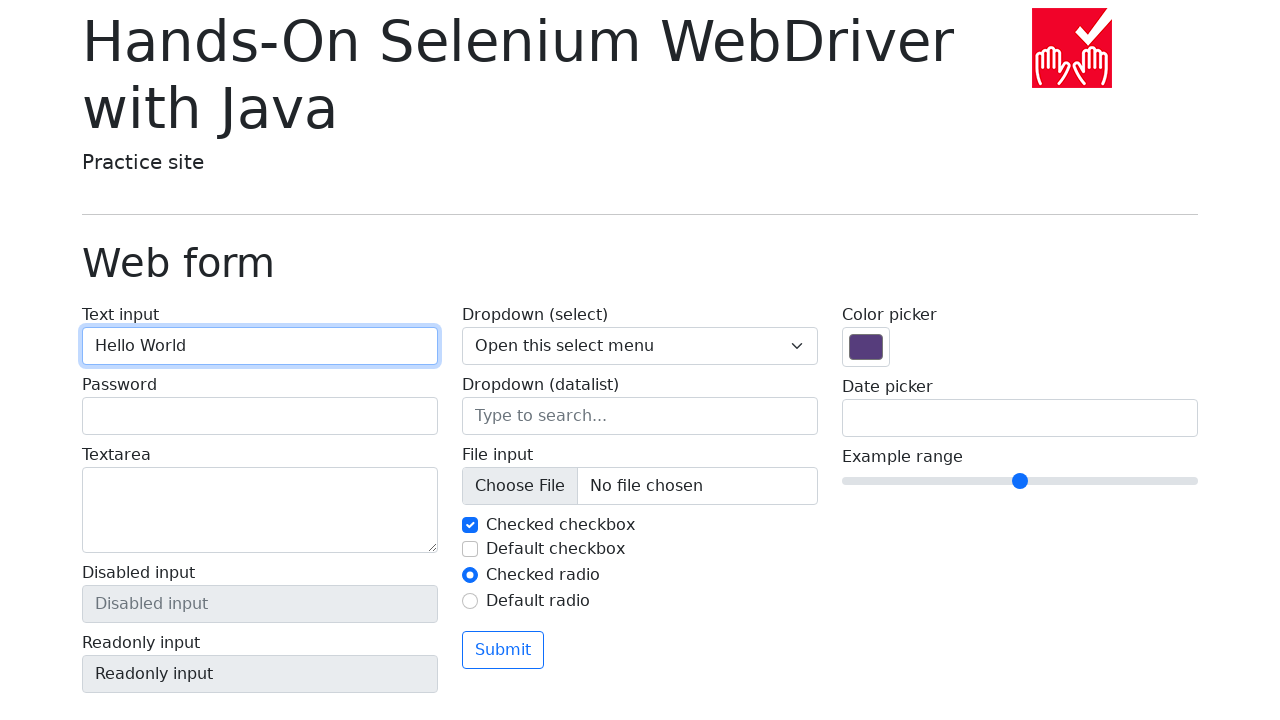